Tests the sign-up form by filling in the first name field

Starting URL: https://www.sharelane.com/cgi-bin/register.py?page=1&zip_code=12345

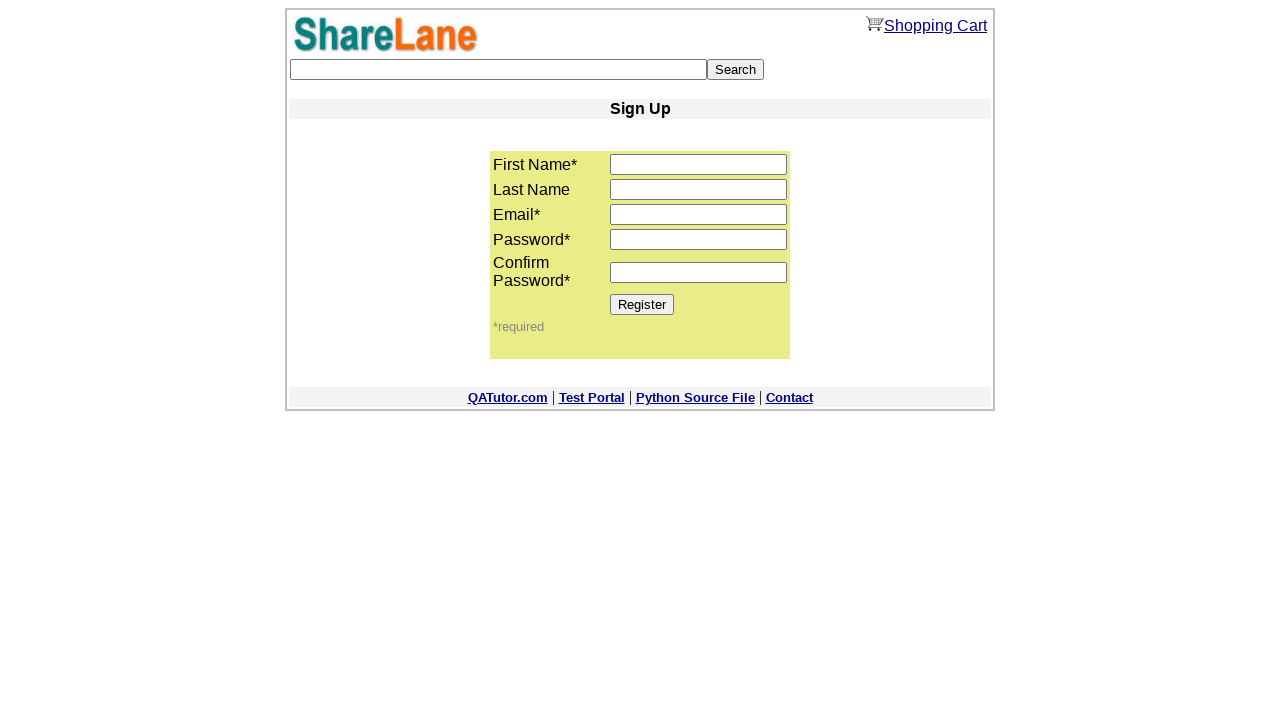

Filled in first name field with 'Rada' on input[name='first_name']
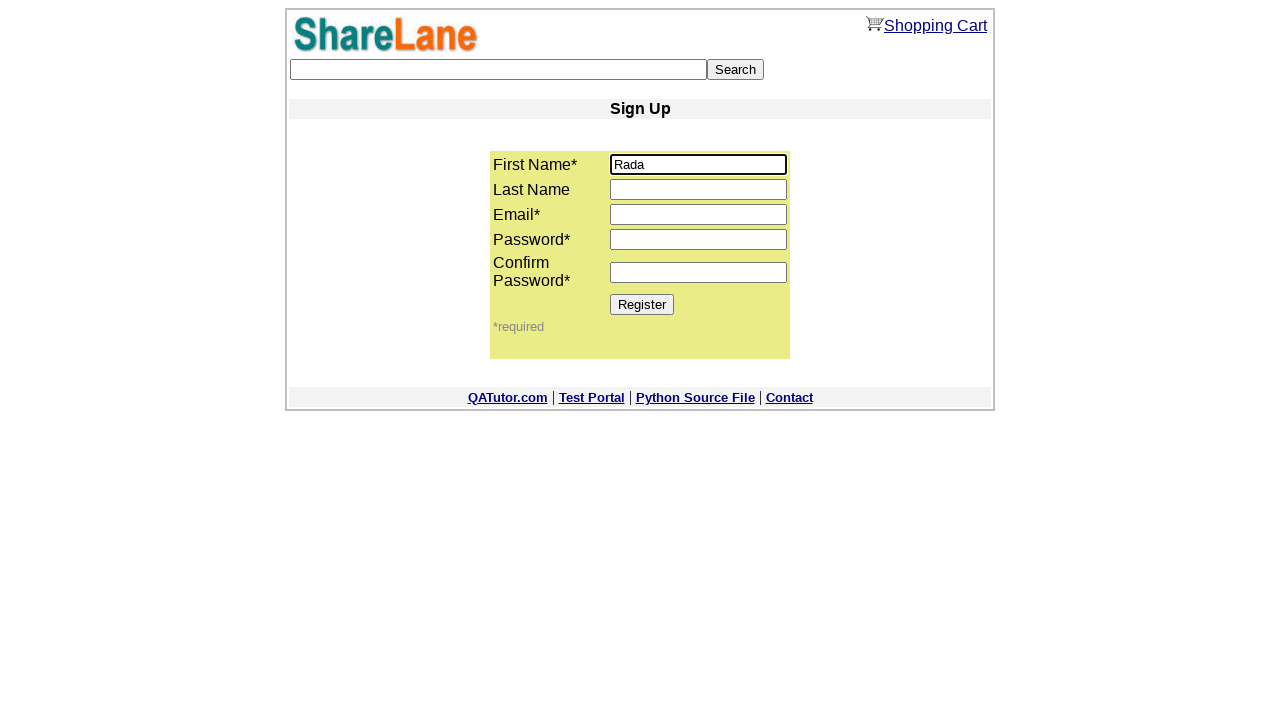

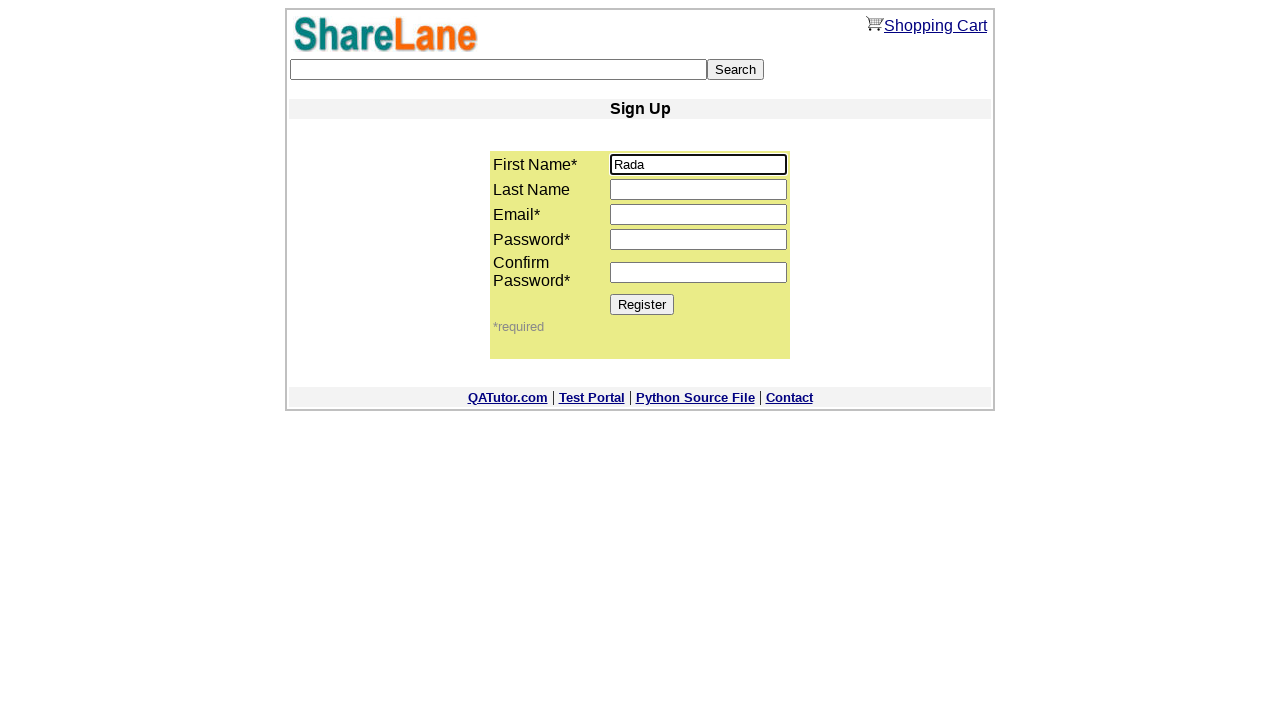